Tests the forgot password form functionality by entering an email address and clicking the retrieve password button to submit the form.

Starting URL: https://practice.expandtesting.com/forgot-password

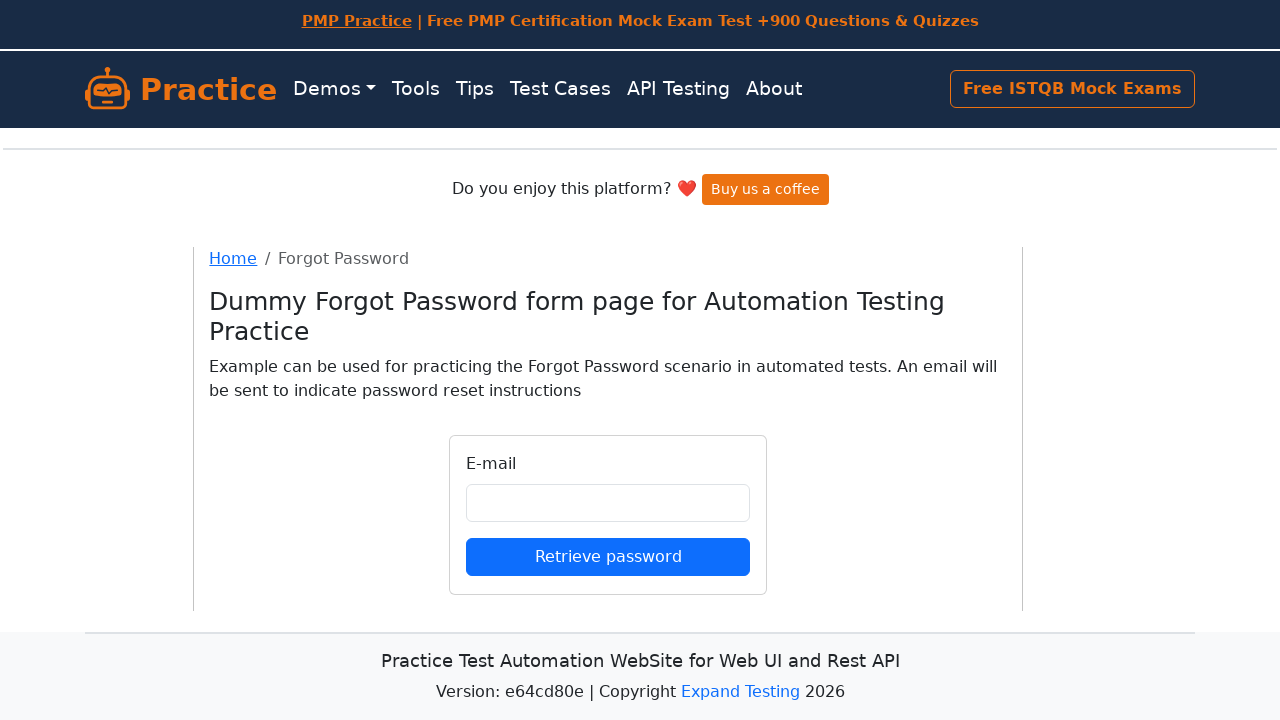

Filled email field with 'testuser7829@example.com' on #email
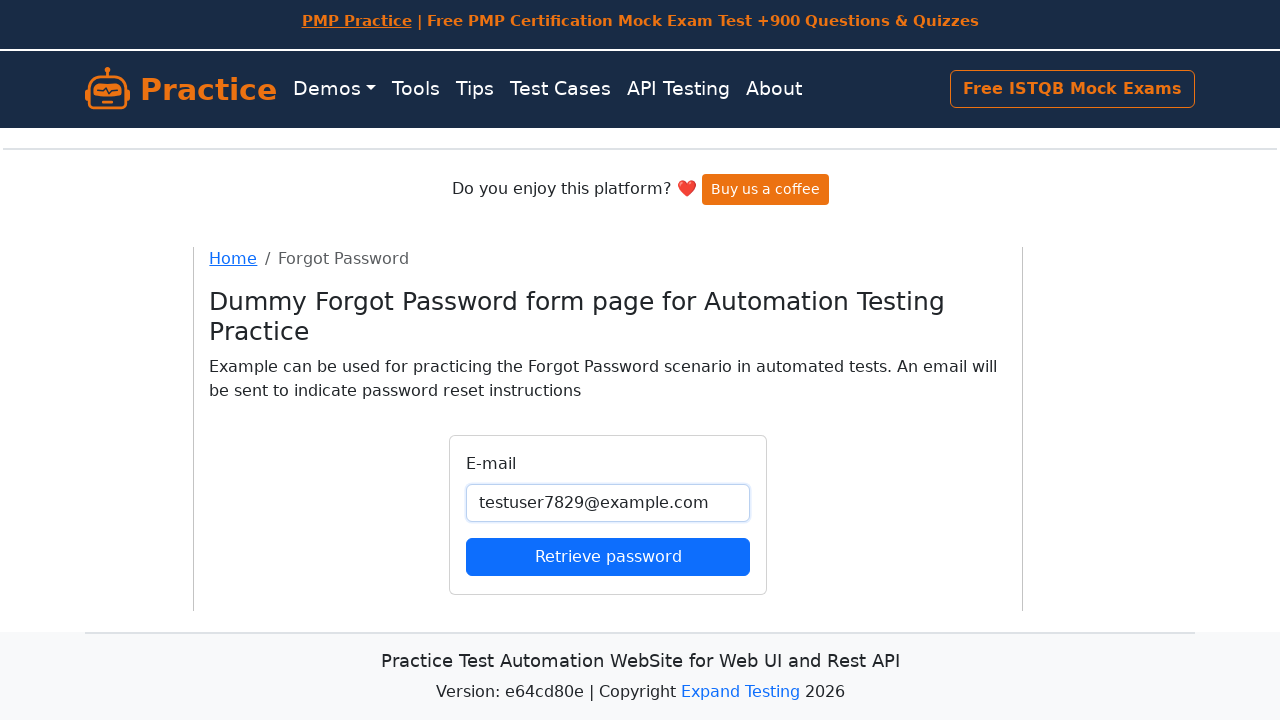

Clicked retrieve password button to submit the form at (608, 556) on button[type='submit']
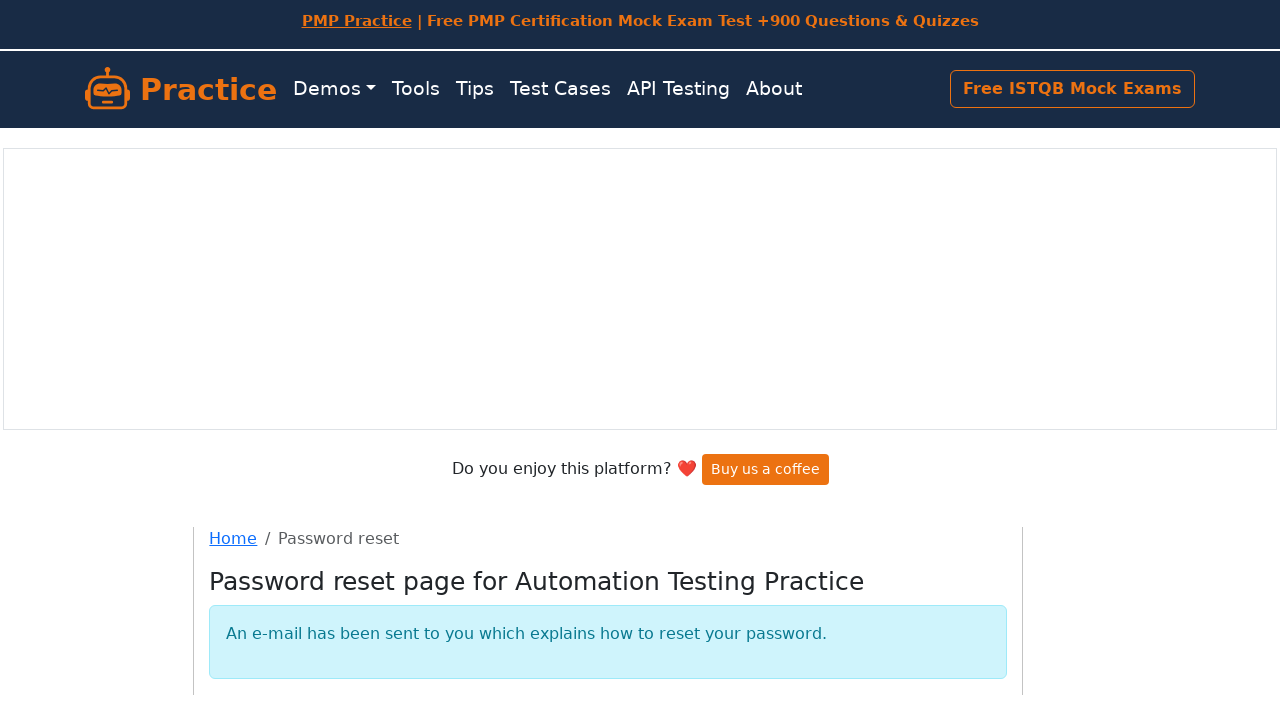

Form submission response received and page loaded
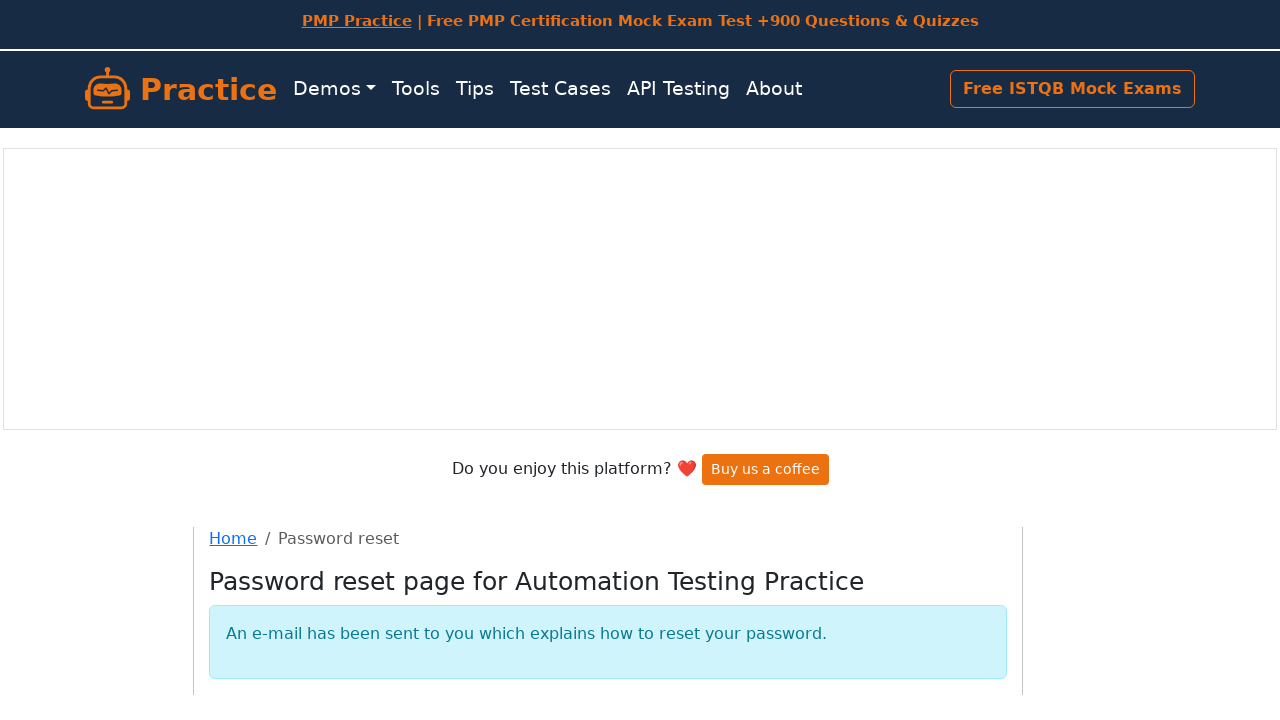

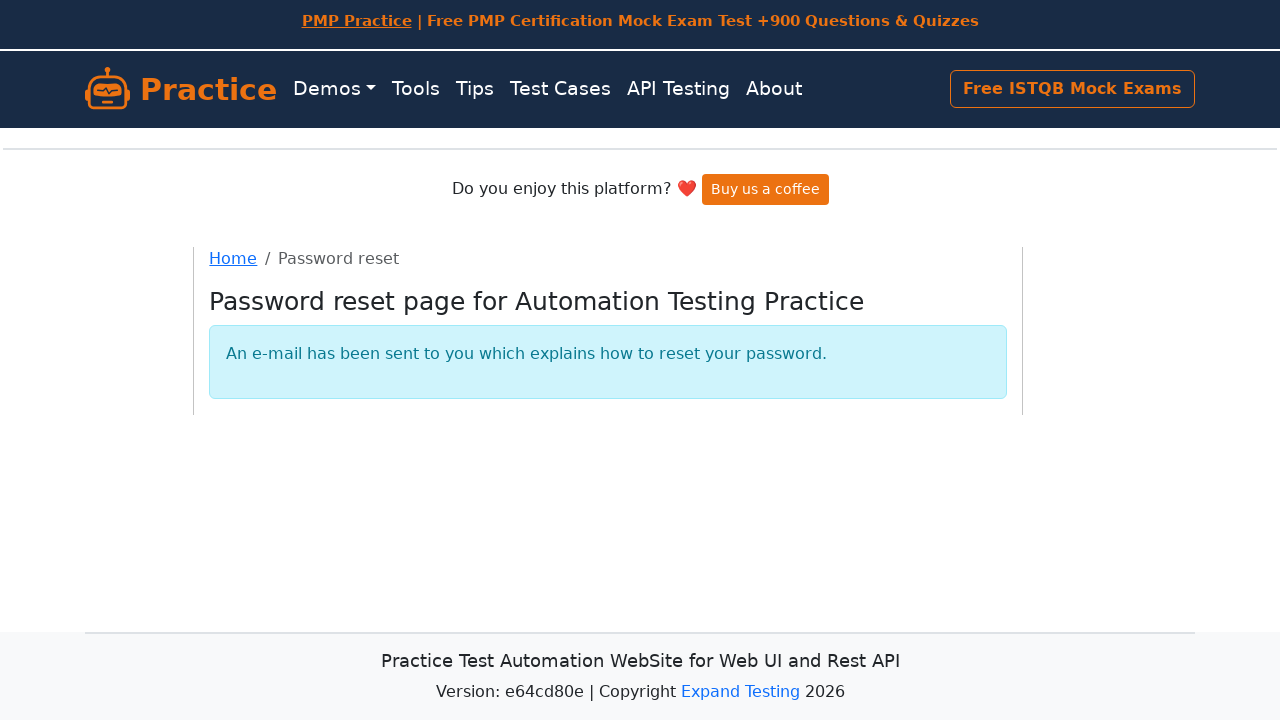